Tests email subscription form by filling email field and clicking submit button

Starting URL: https://chadd.org/for-adults/overview/

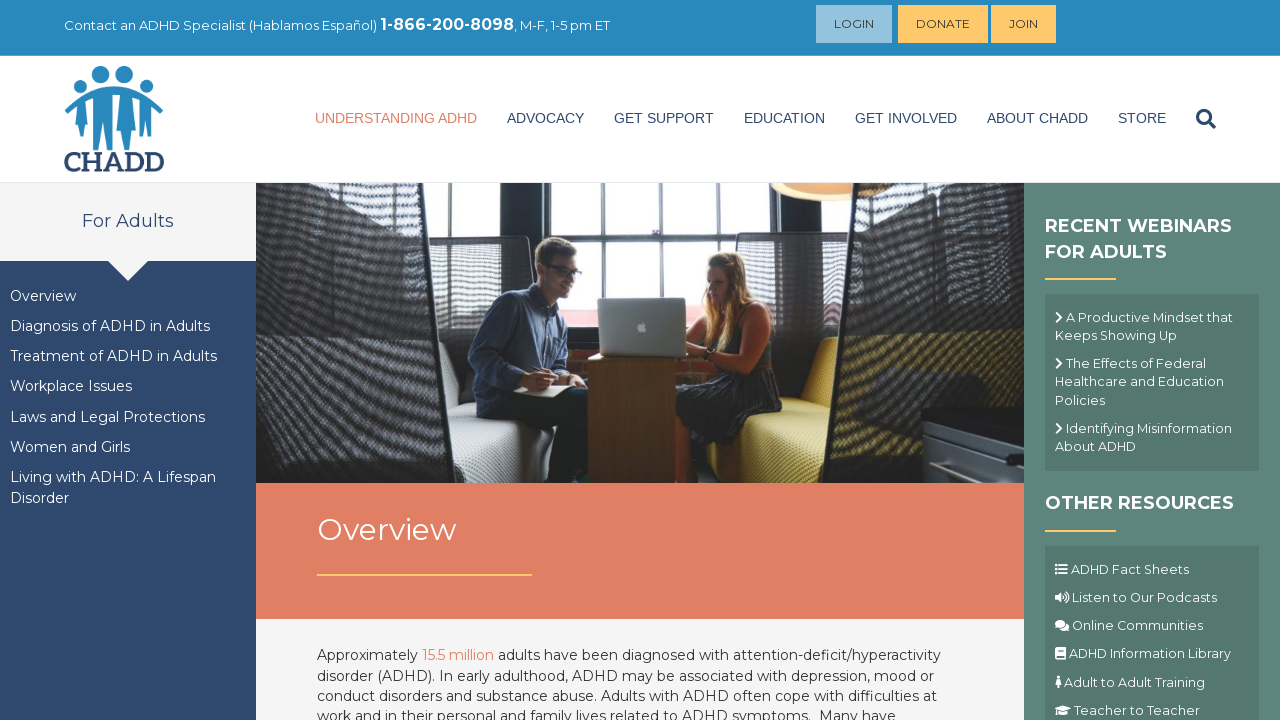

Filled email field with 'testuser792@example.com' on input[name='EMAIL']
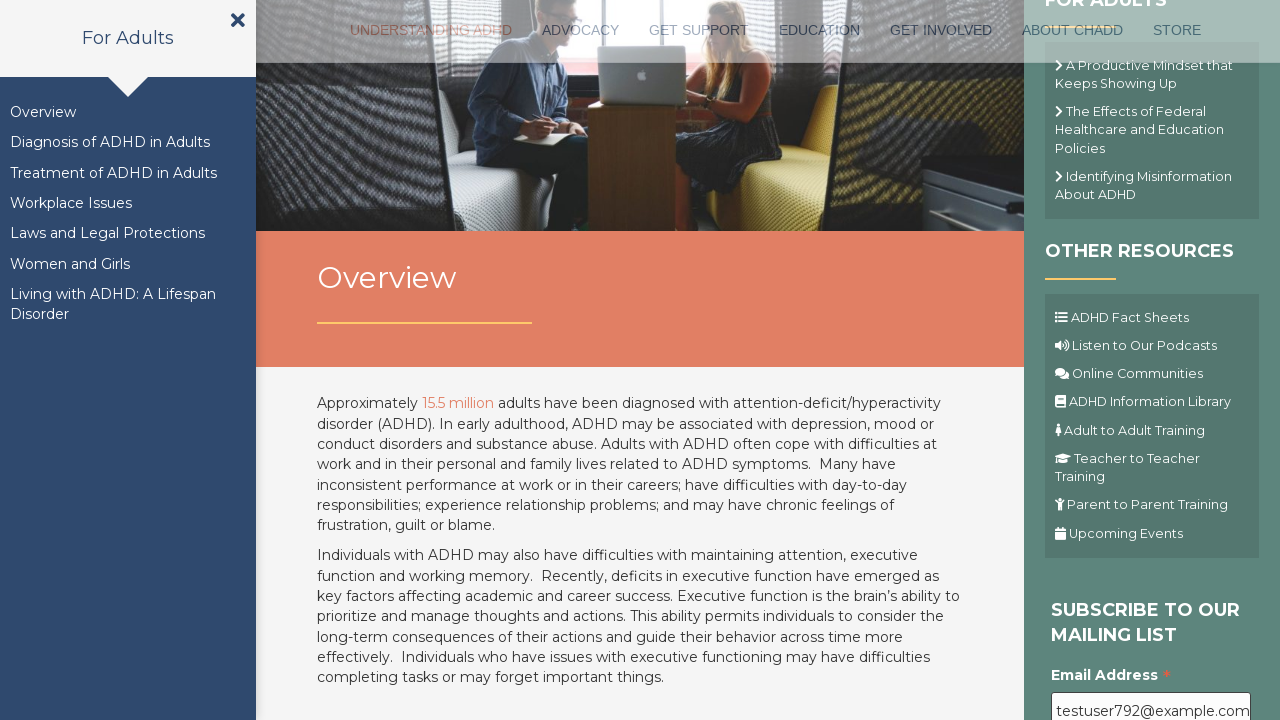

Clicked submit button to subscribe at (1111, 361) on .button
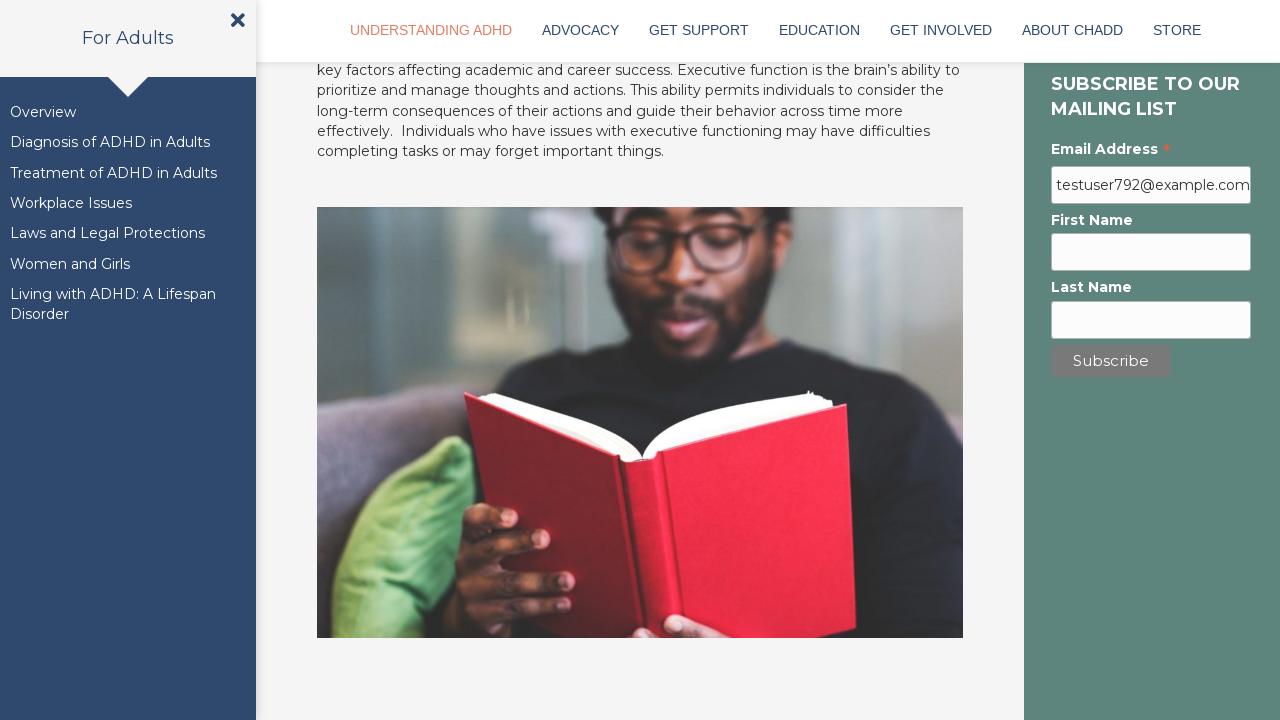

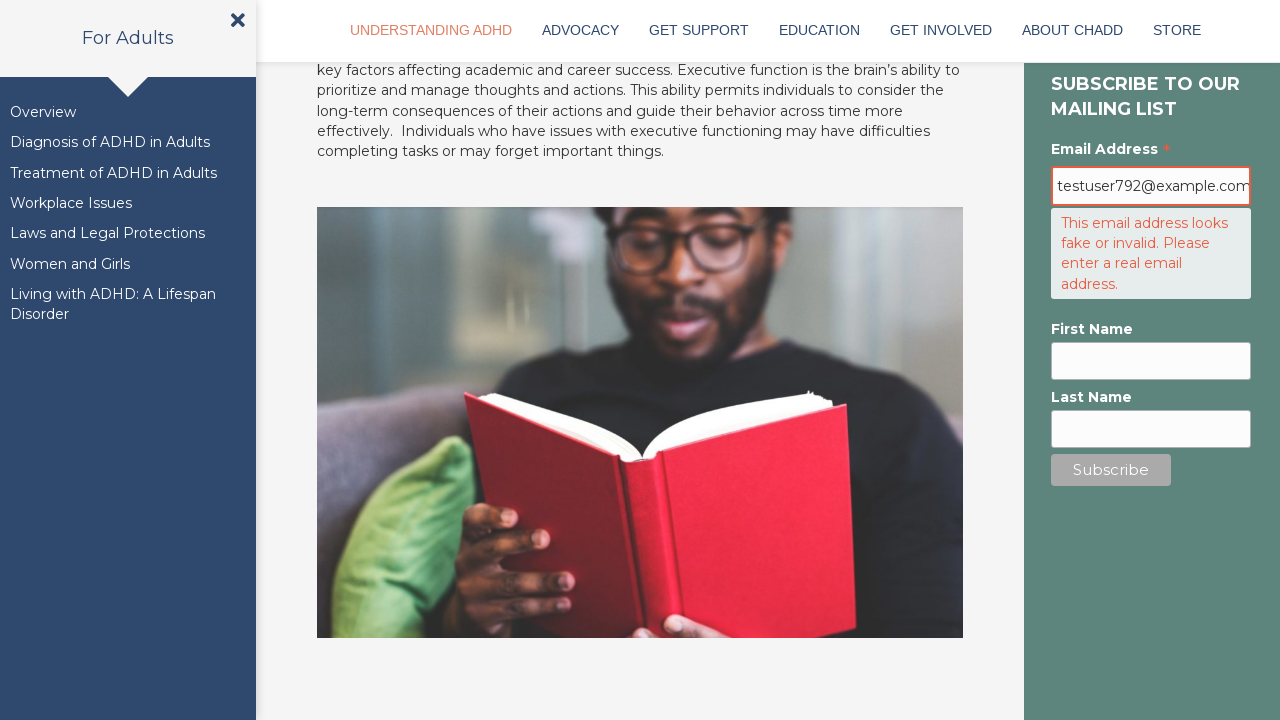